Tests the job search functionality by navigating to the jobs page, searching for "Banking" jobs, clicking on the first result, and clicking the apply button.

Starting URL: https://alchemy.hguy.co/jobs/

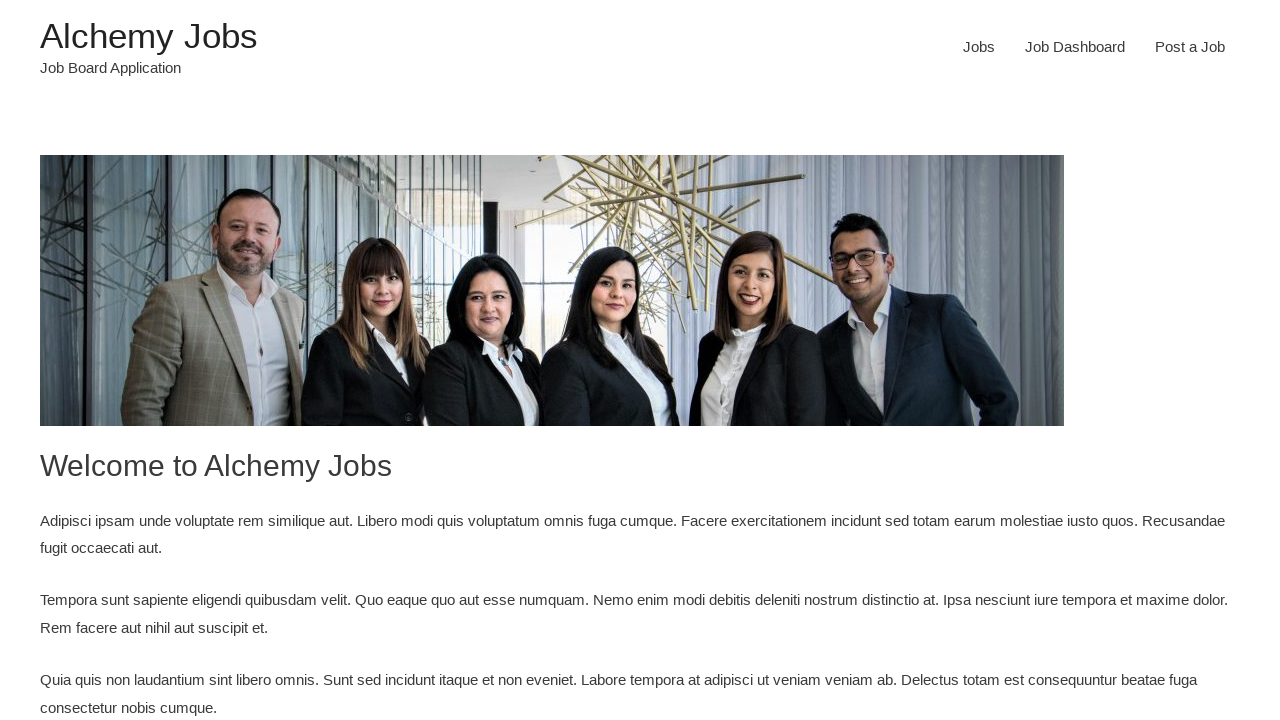

Clicked on 'Jobs' link to navigate to jobs page at (979, 47) on xpath=//a[text()='Jobs']
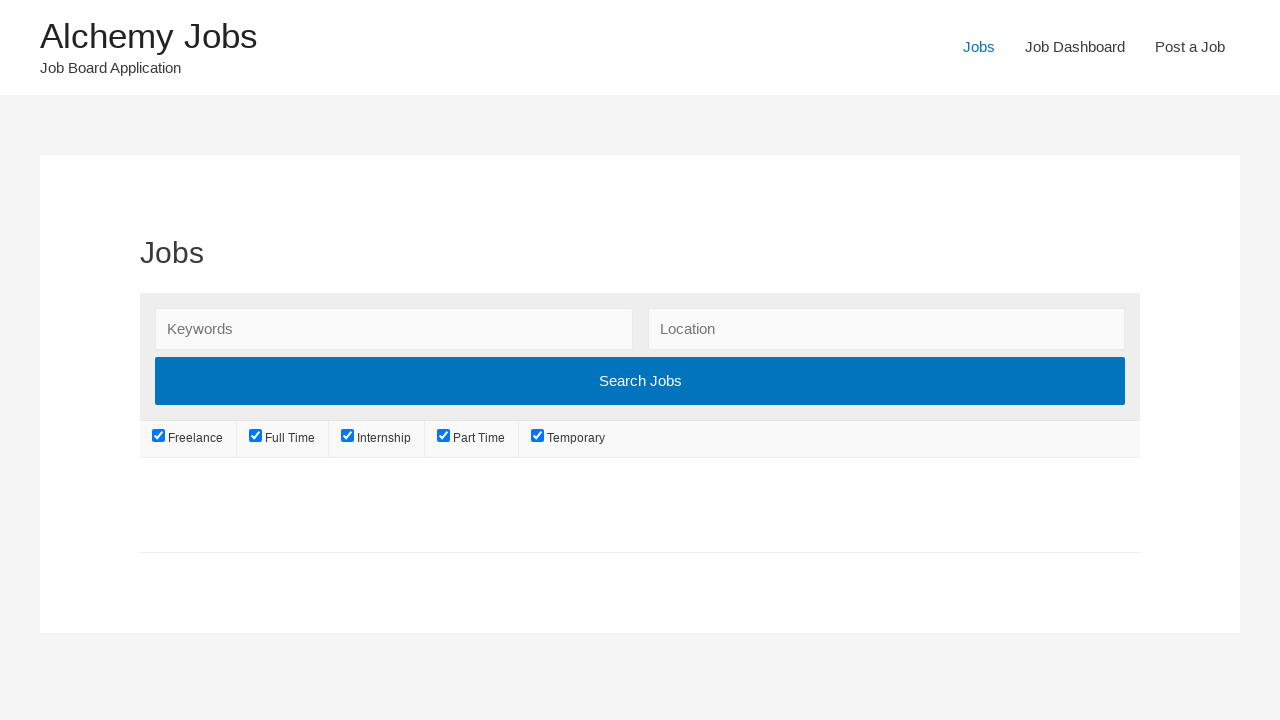

Search keywords input field became visible
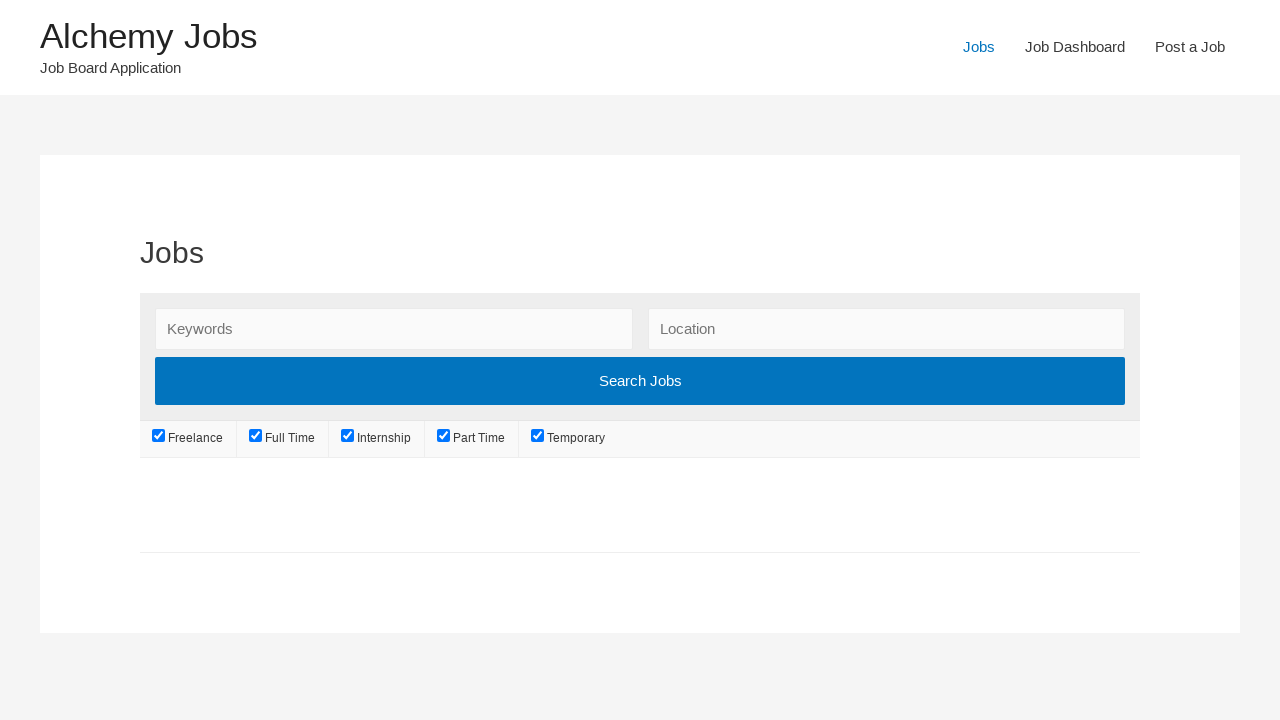

Filled search field with 'Banking' on input[name='search_keywords']
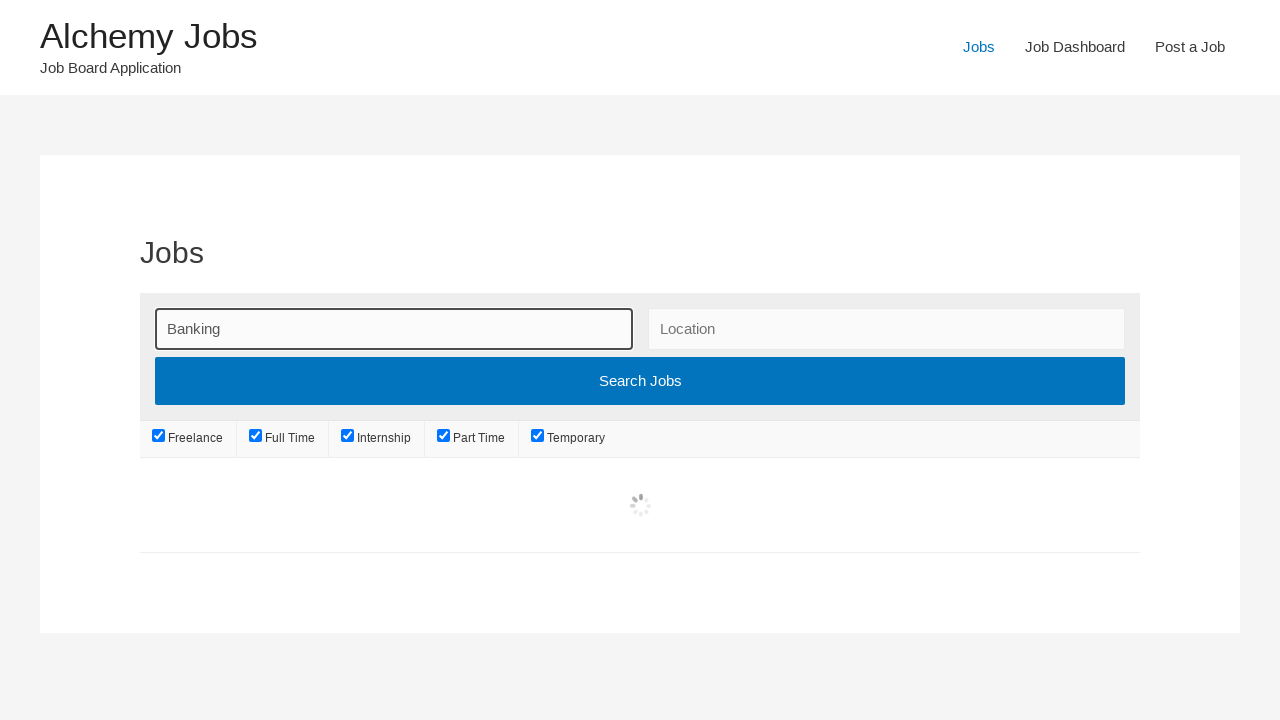

Pressed Enter to search for Banking jobs on input[name='search_keywords']
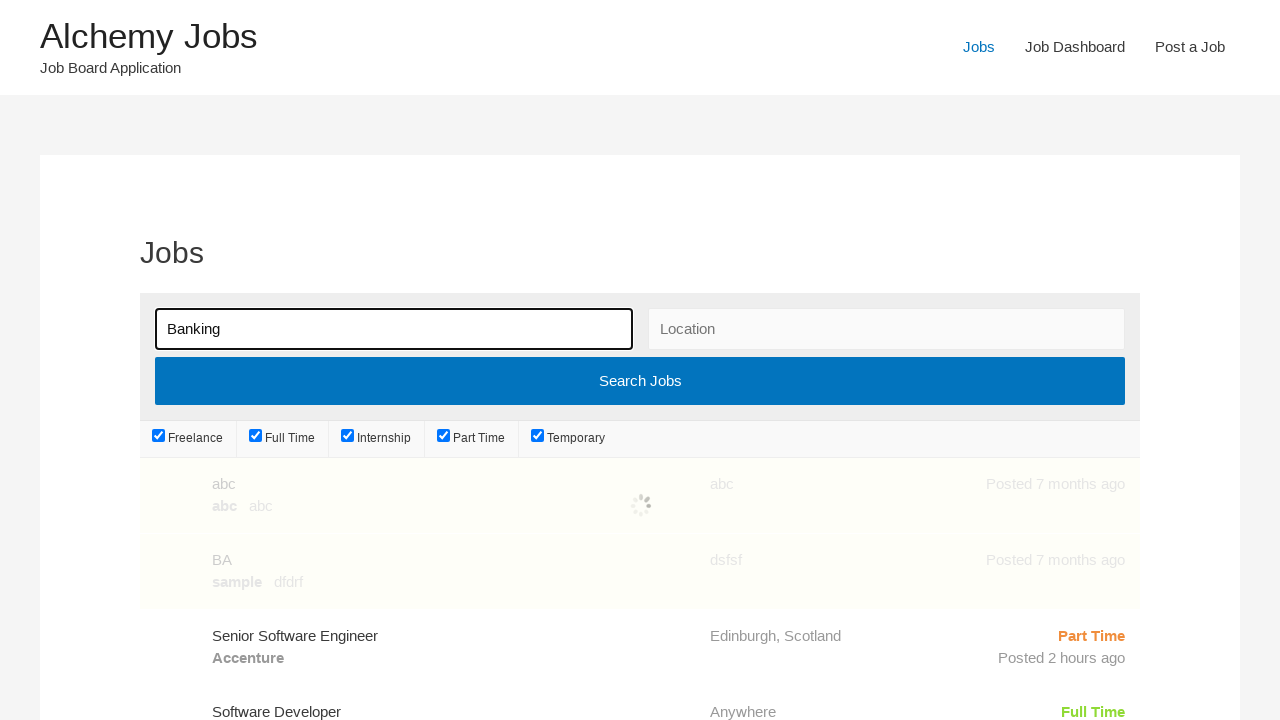

Job search results loaded
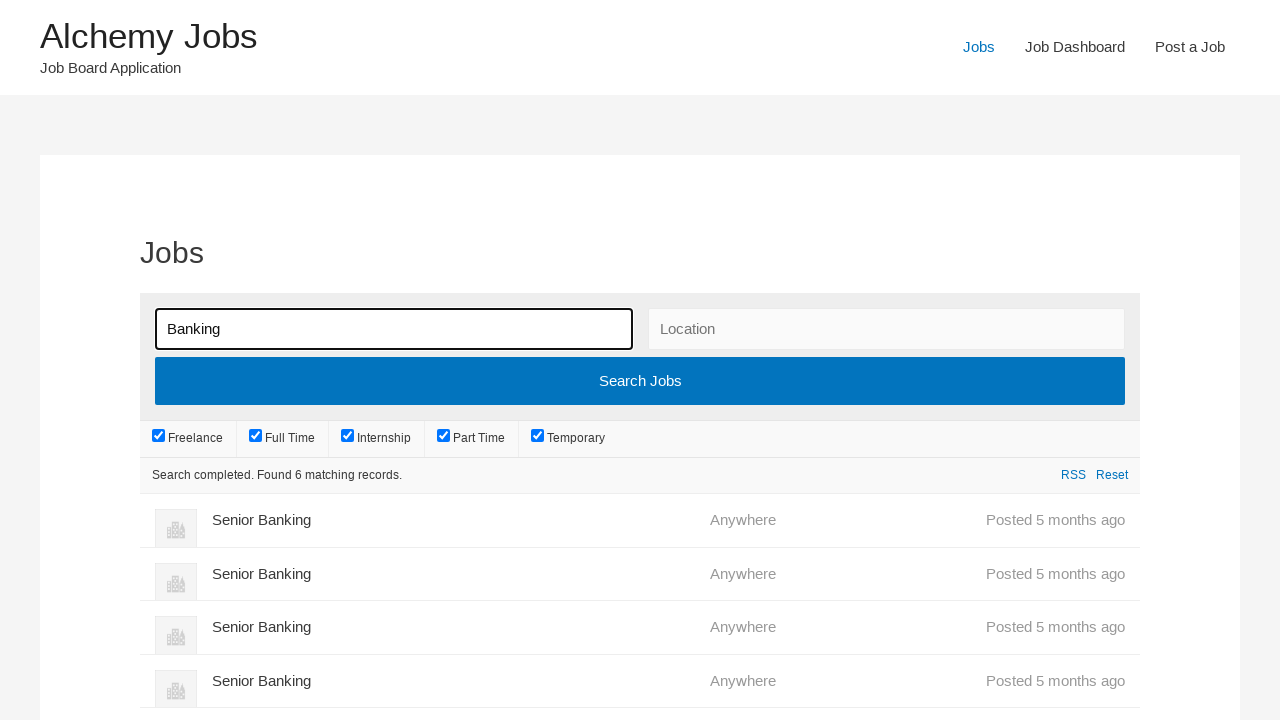

Clicked on the first job position in search results at (433, 520) on (//div[@class='position'])[1]
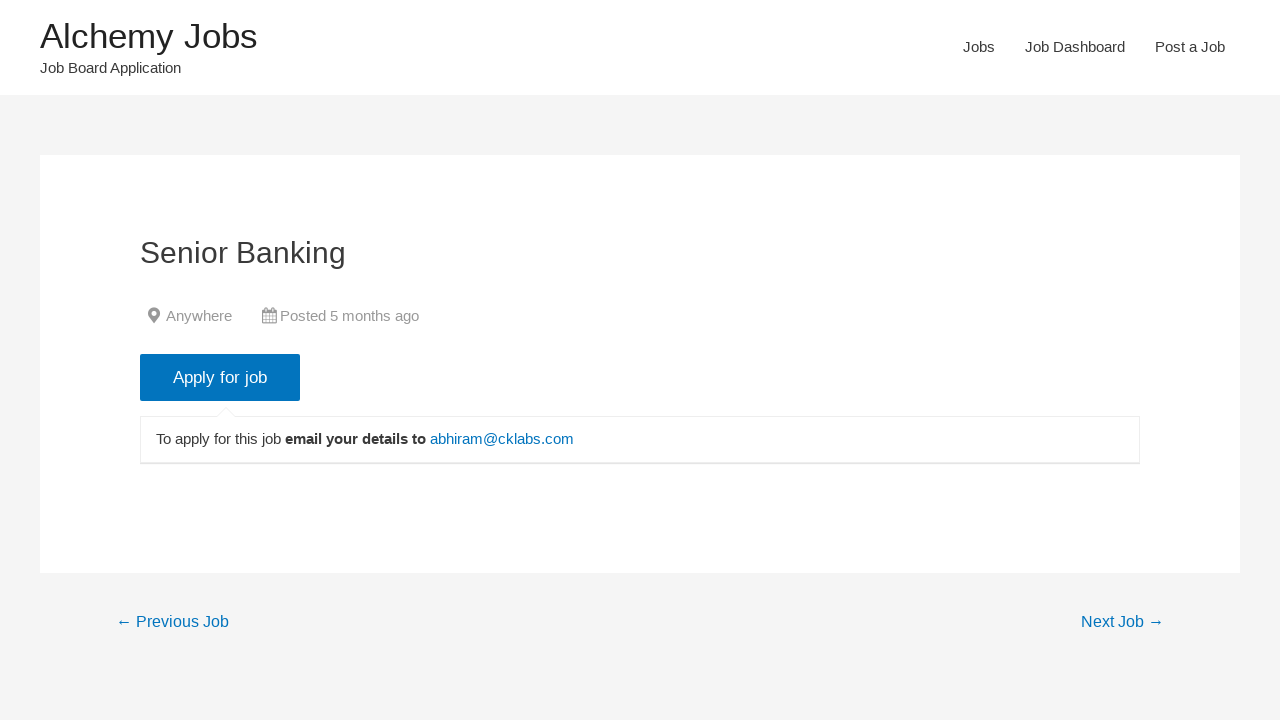

'Apply for job' button became visible
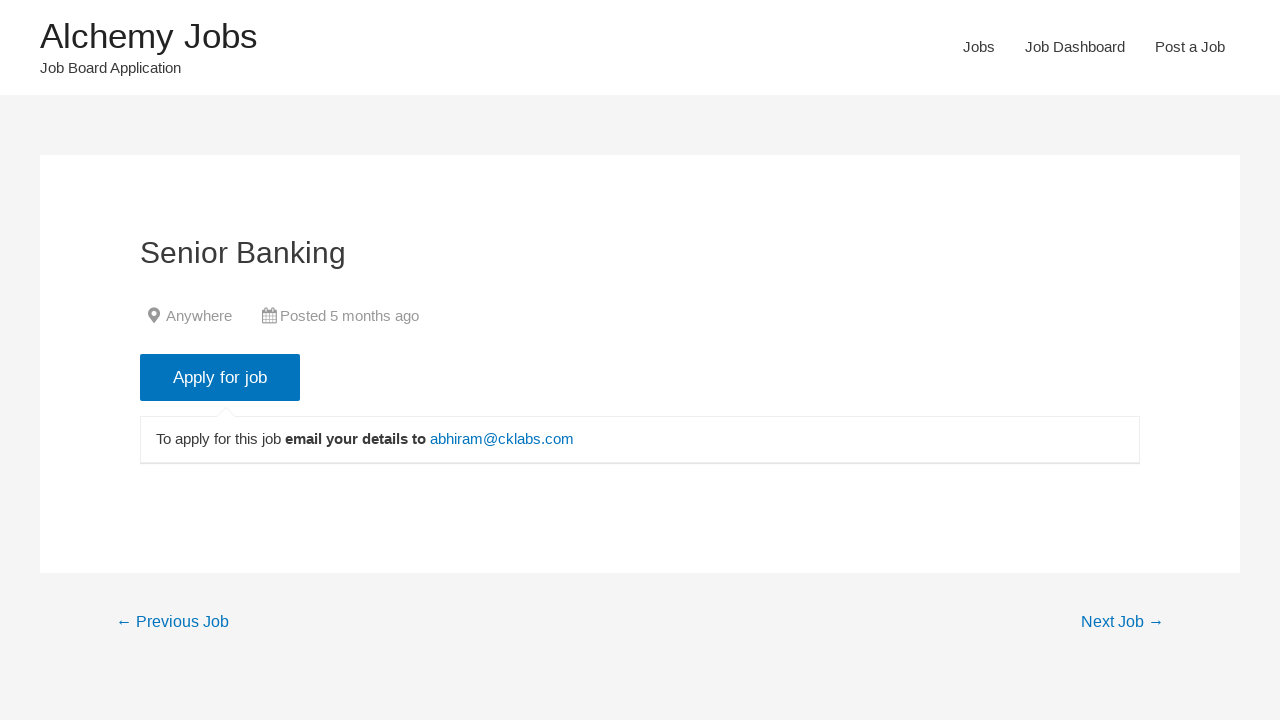

Clicked 'Apply for job' button at (220, 377) on xpath=//*[@value='Apply for job']
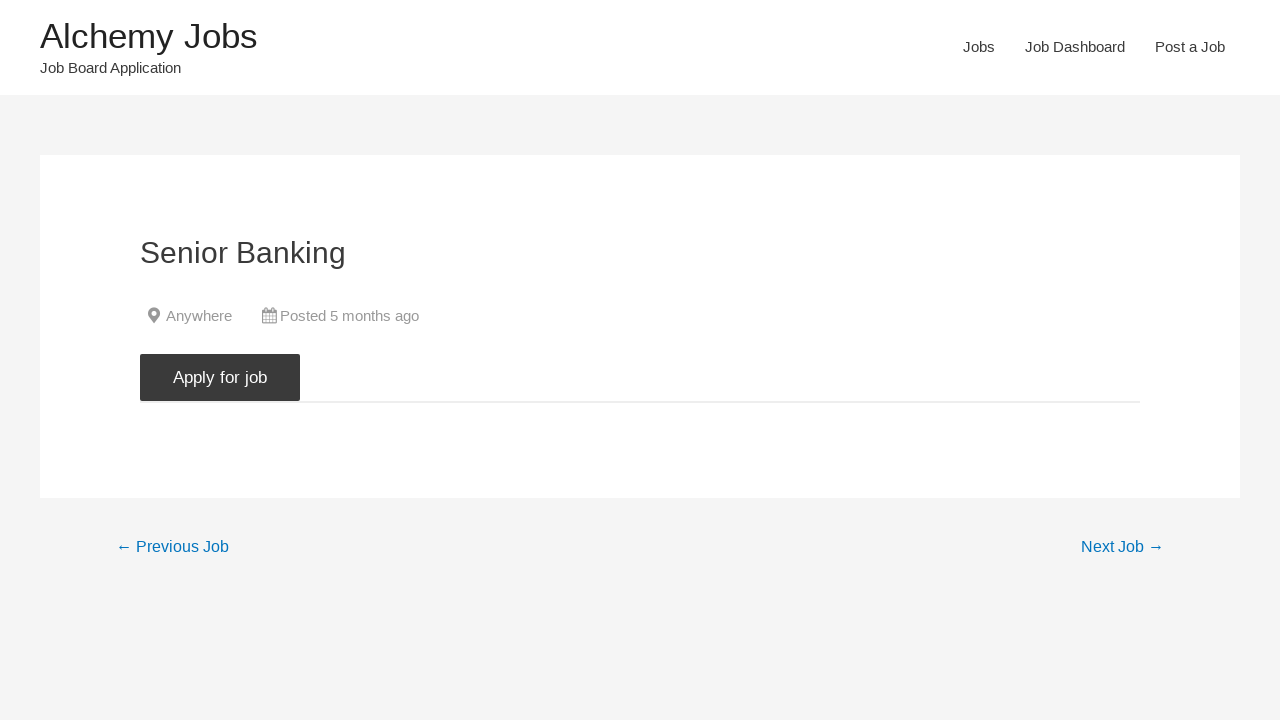

Job application form loaded with email field displayed
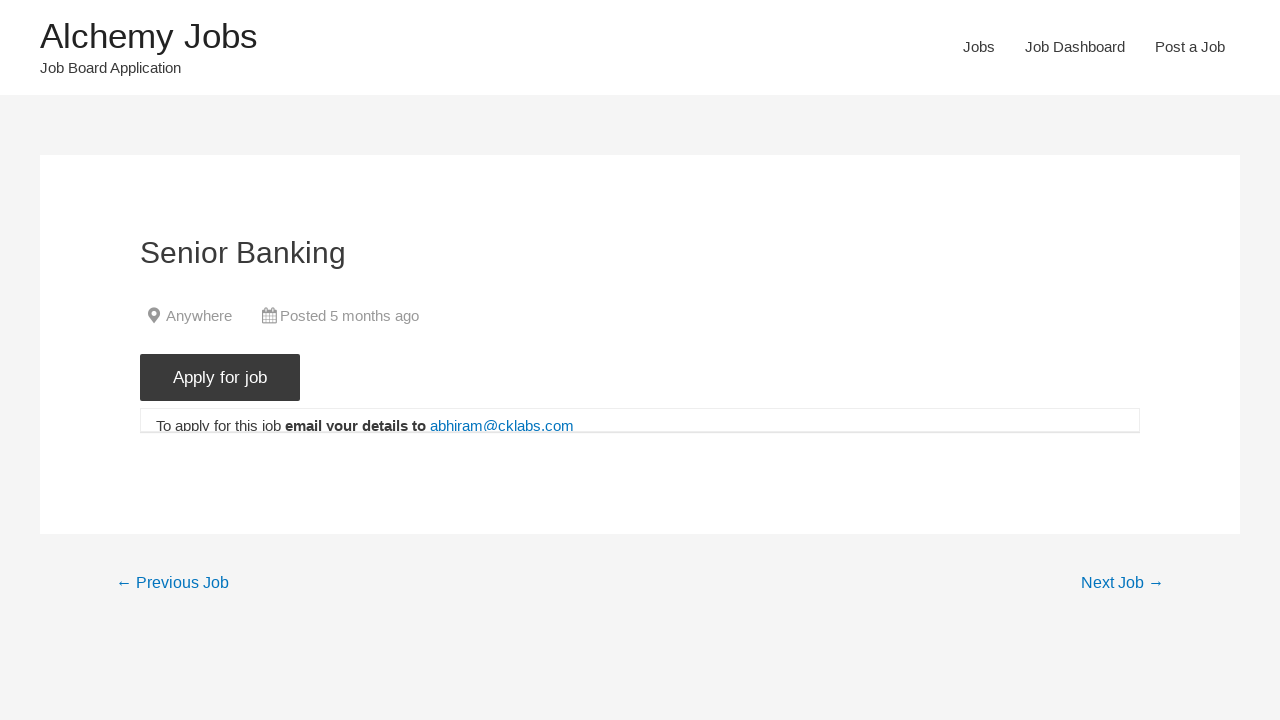

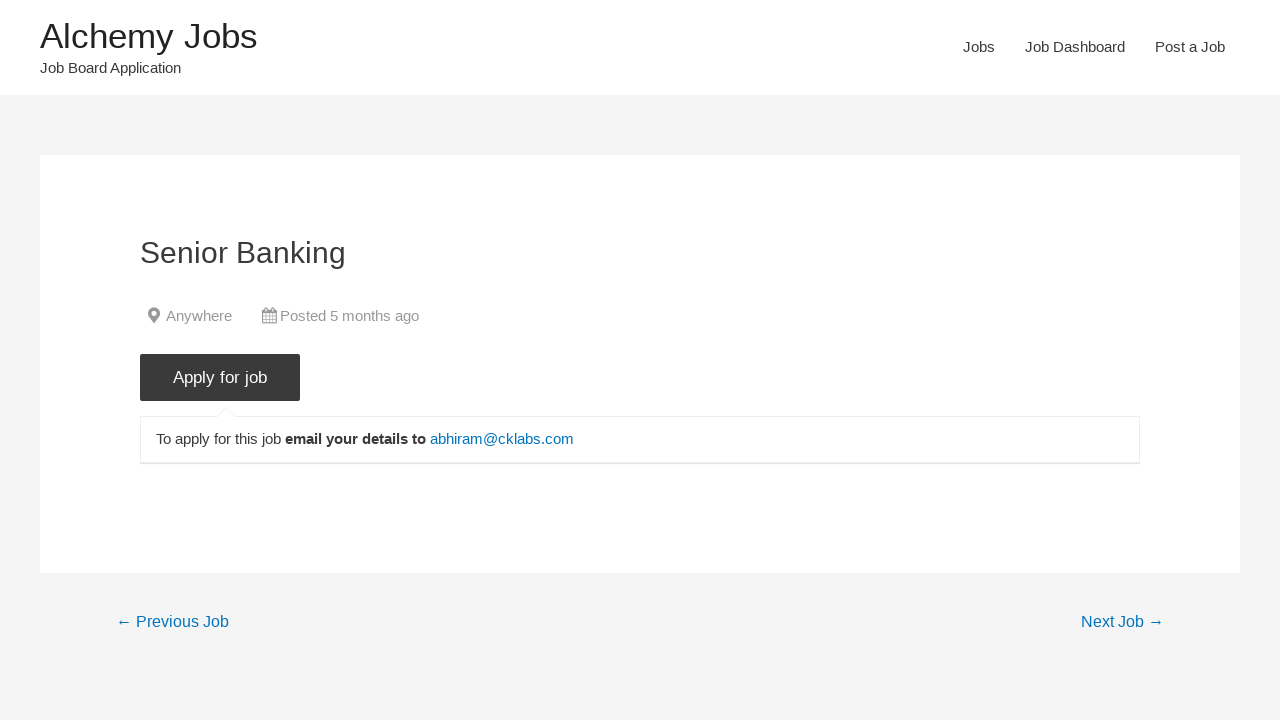